Tests dropdown menu functionality by clicking a dropdown button and then selecting the Facebook link from the dropdown options

Starting URL: https://omayo.blogspot.com/

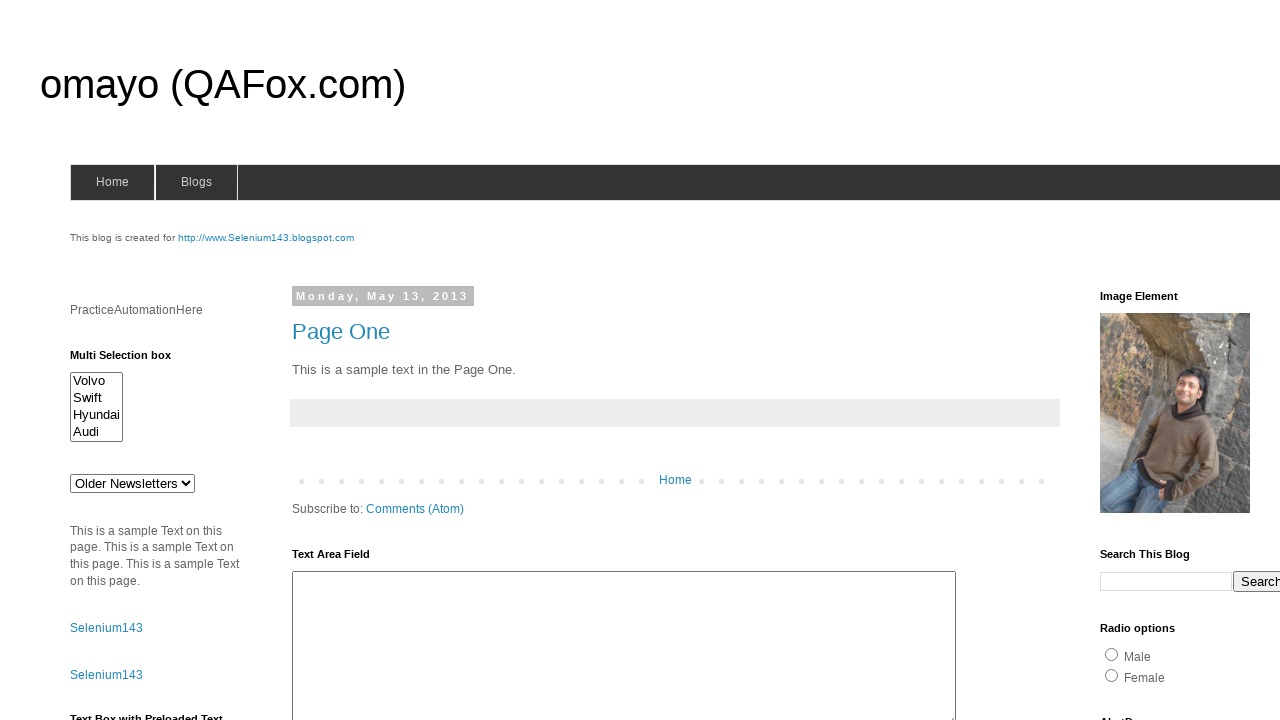

Clicked dropdown button at (1227, 360) on button.dropbtn
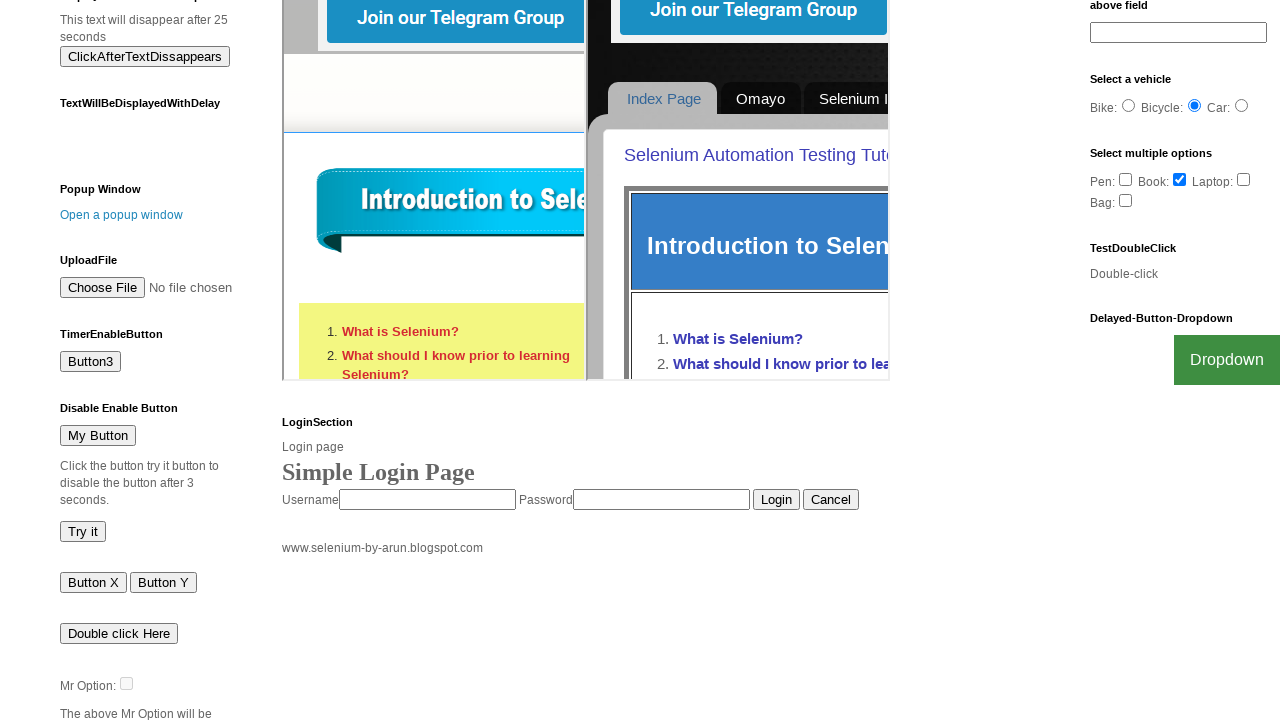

Facebook link in dropdown became visible
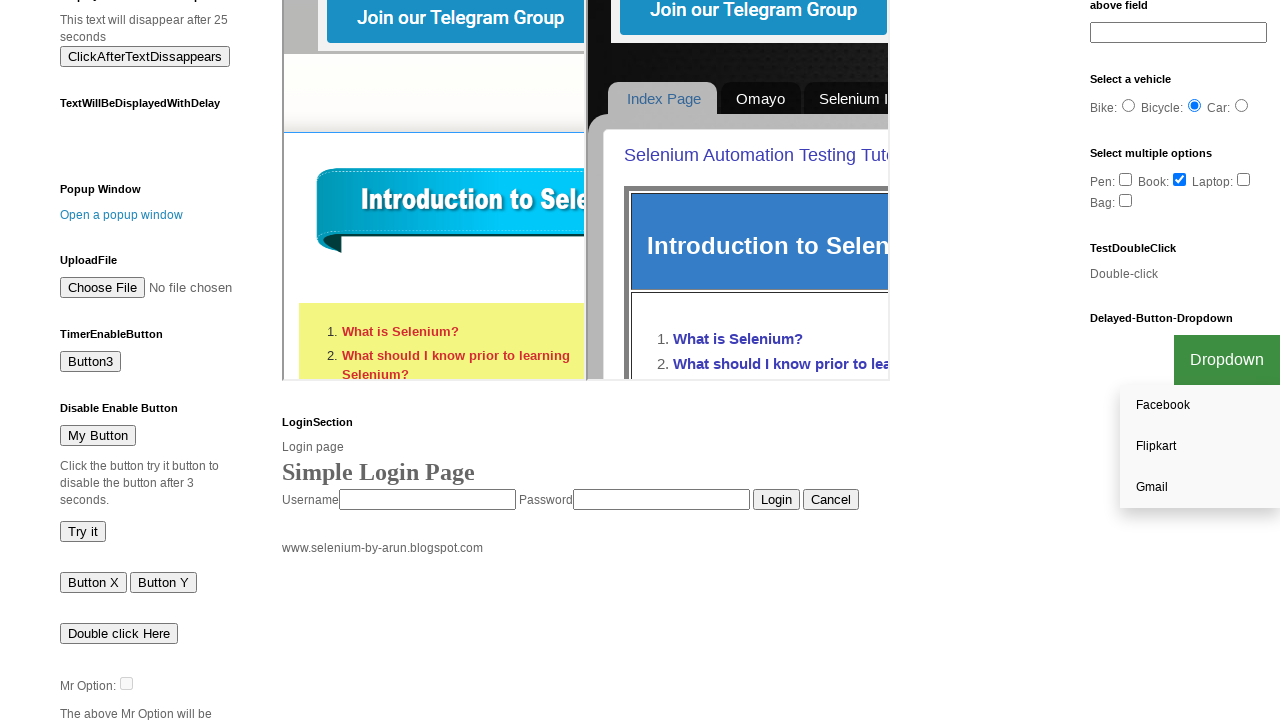

Clicked Facebook link from dropdown menu at (1200, 406) on a:text('Facebook')
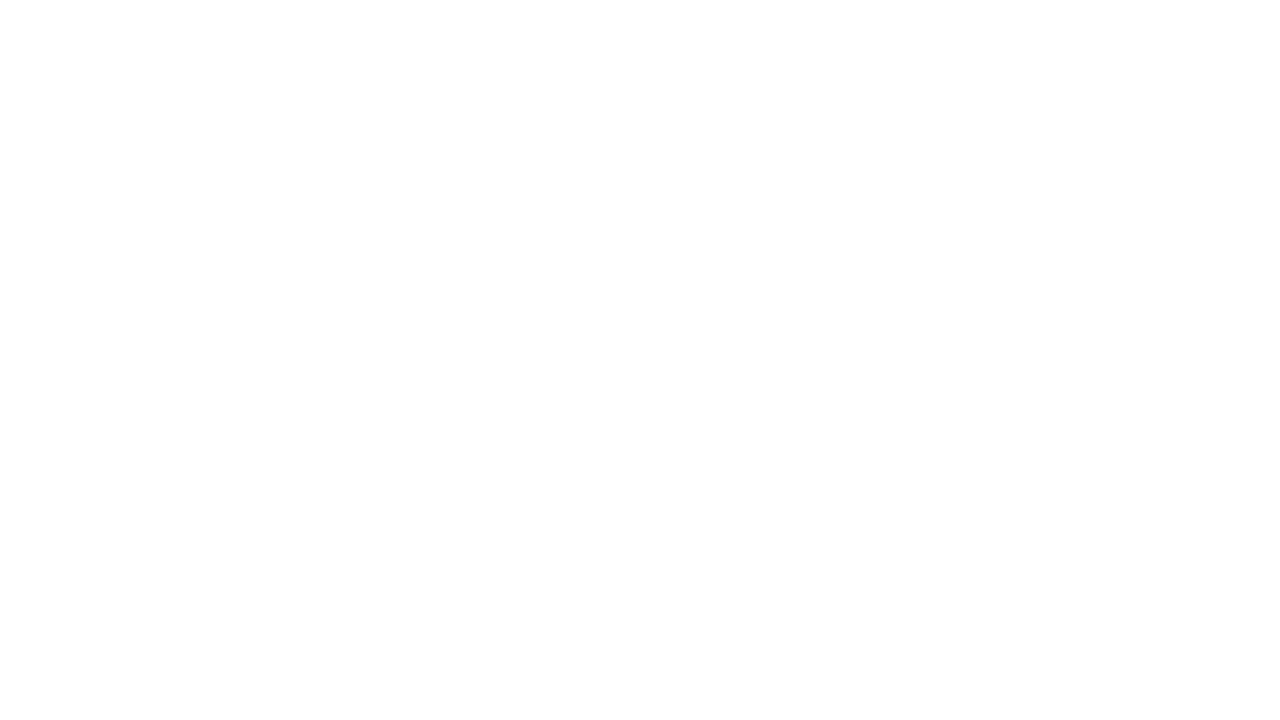

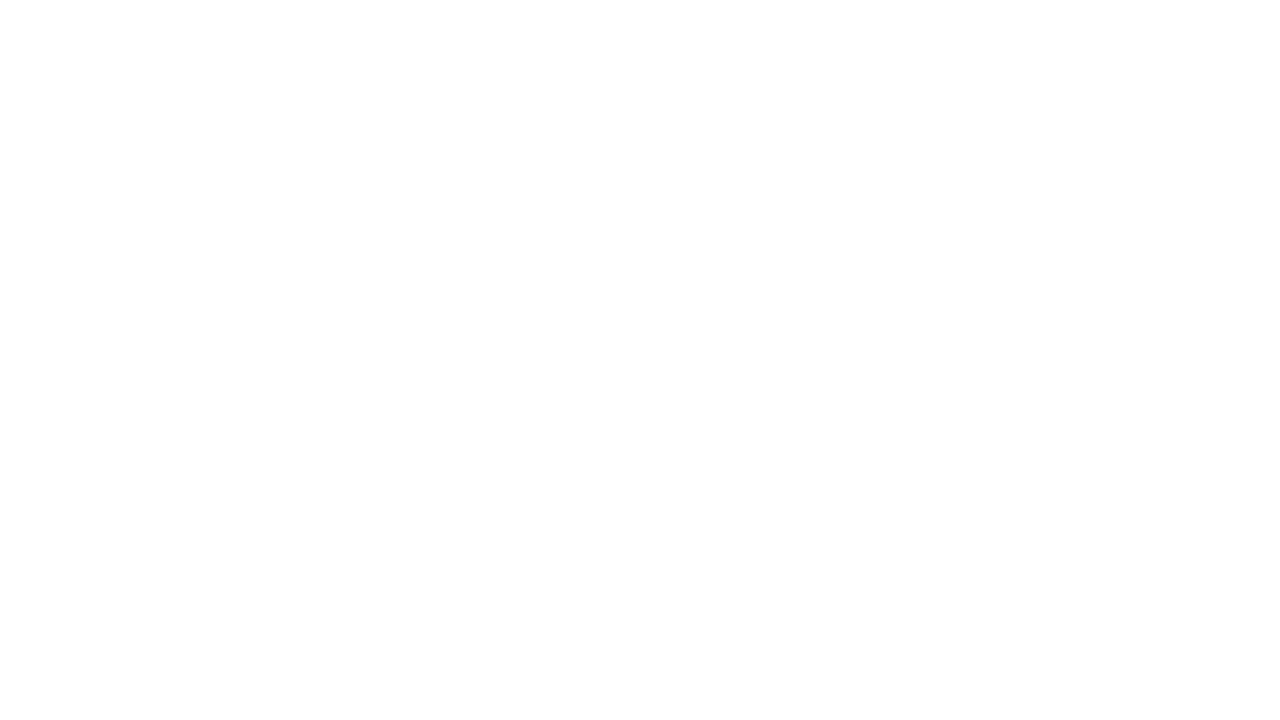